Tests auto-waiting functionality by clicking an AJAX button and waiting for the success message to appear

Starting URL: http://uitestingplayground.com/ajax

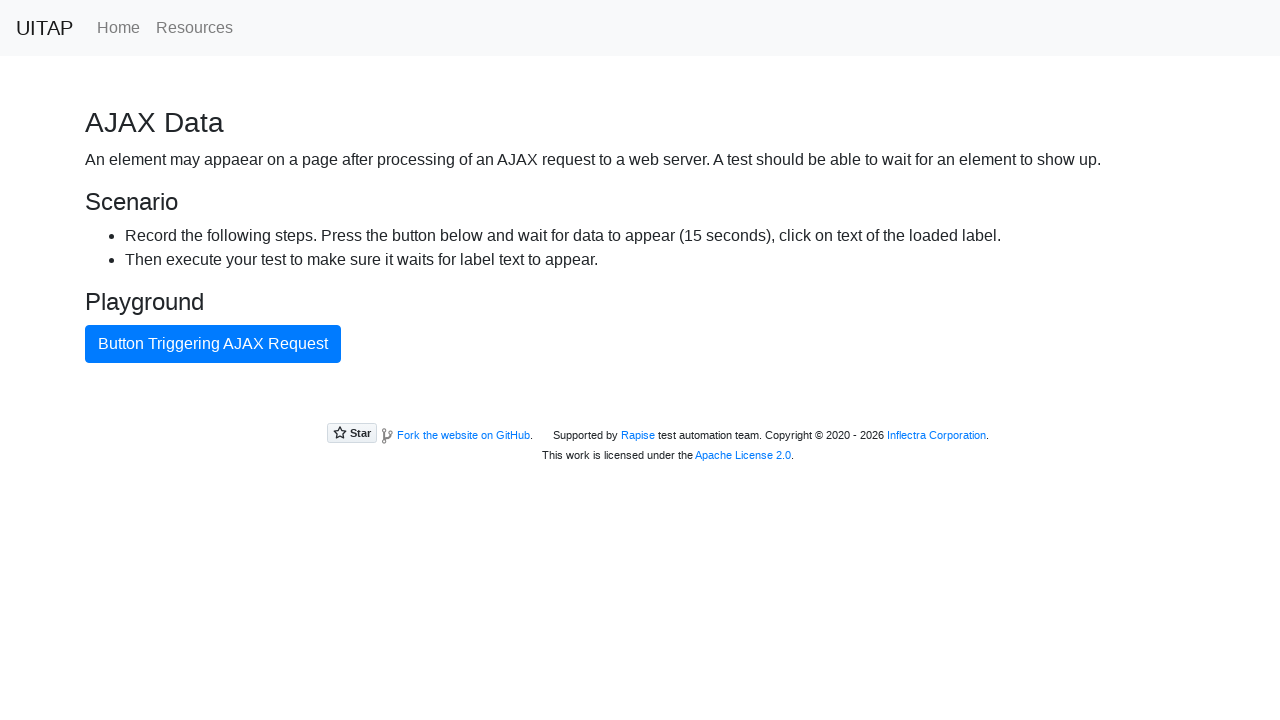

Clicked the AJAX request button at (213, 344) on internal:text="Button Triggering AJAX Request"i
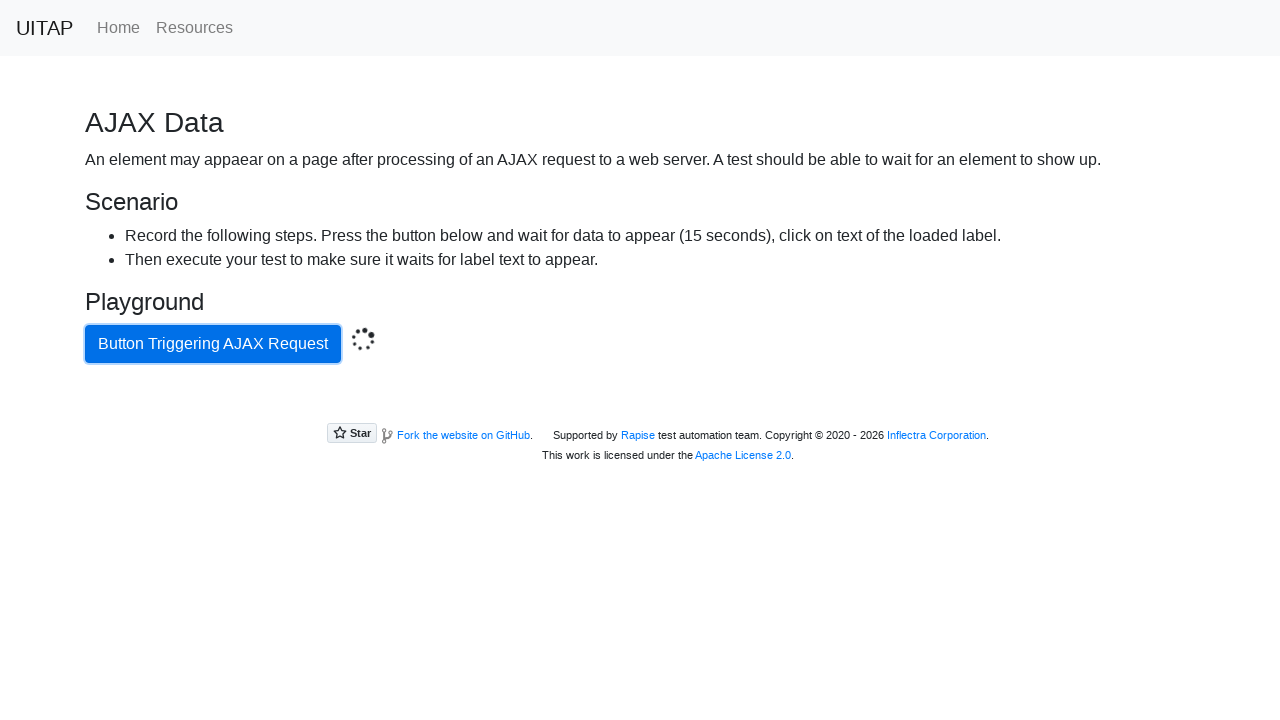

Located success message element
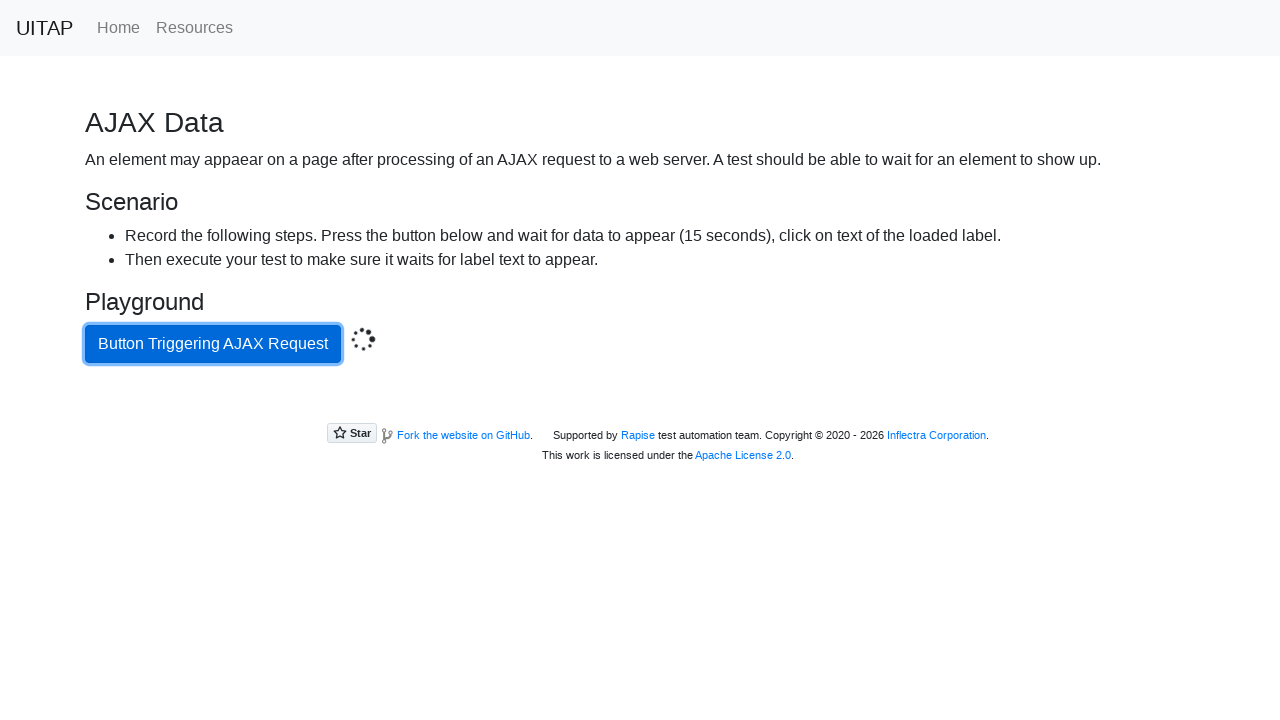

Retrieved text content from success element
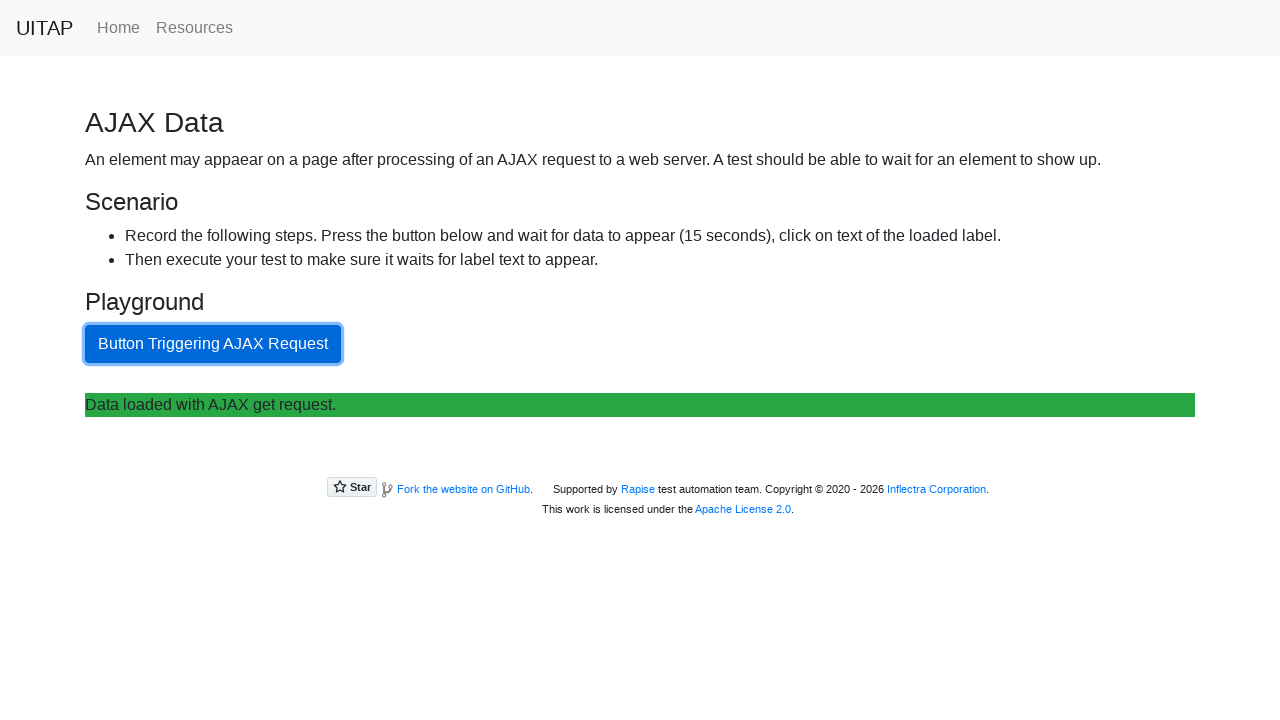

Verified success message text matches expected value
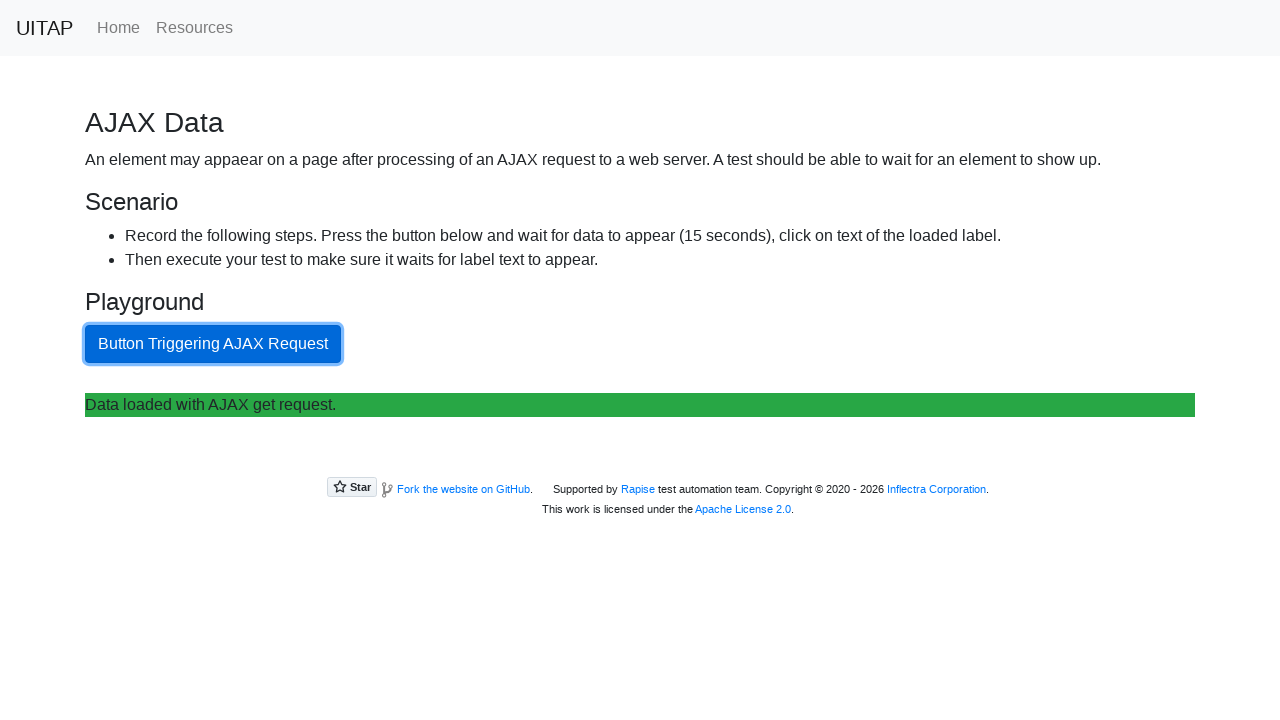

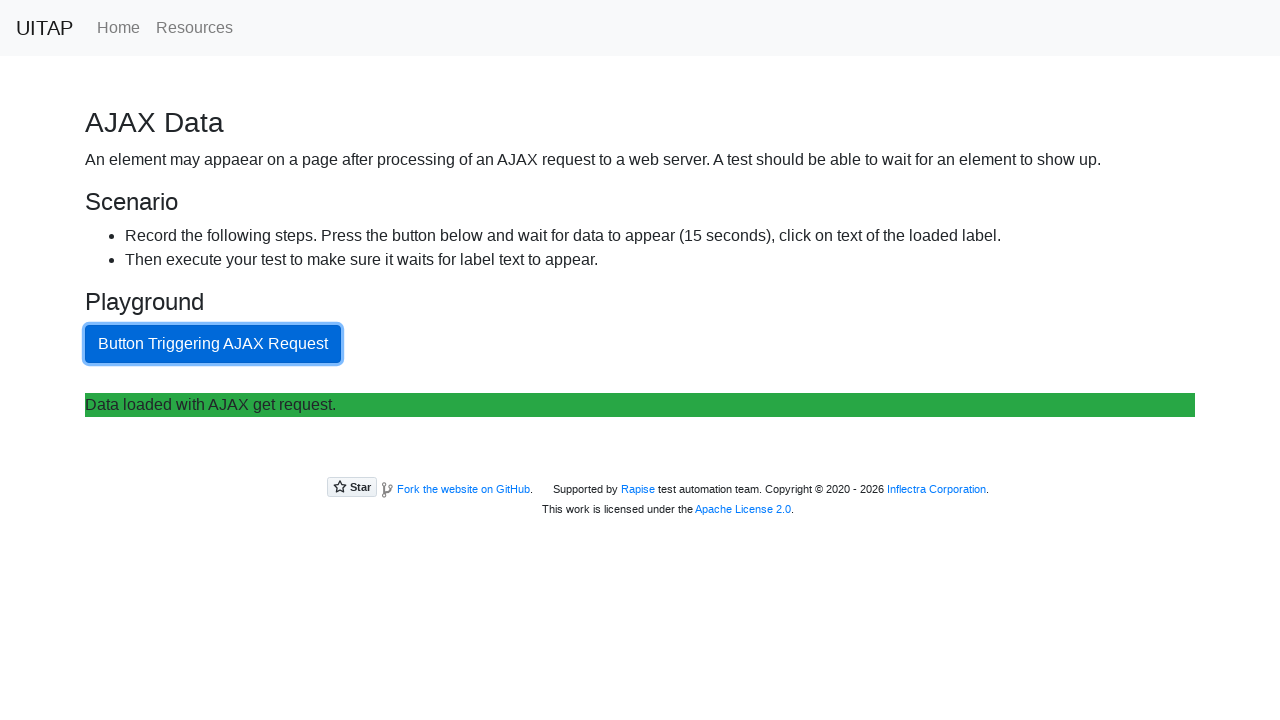